Tests that hovering over the "download app" link reveals the app download panel by checking if the panel element becomes visible

Starting URL: https://movie.douban.com/

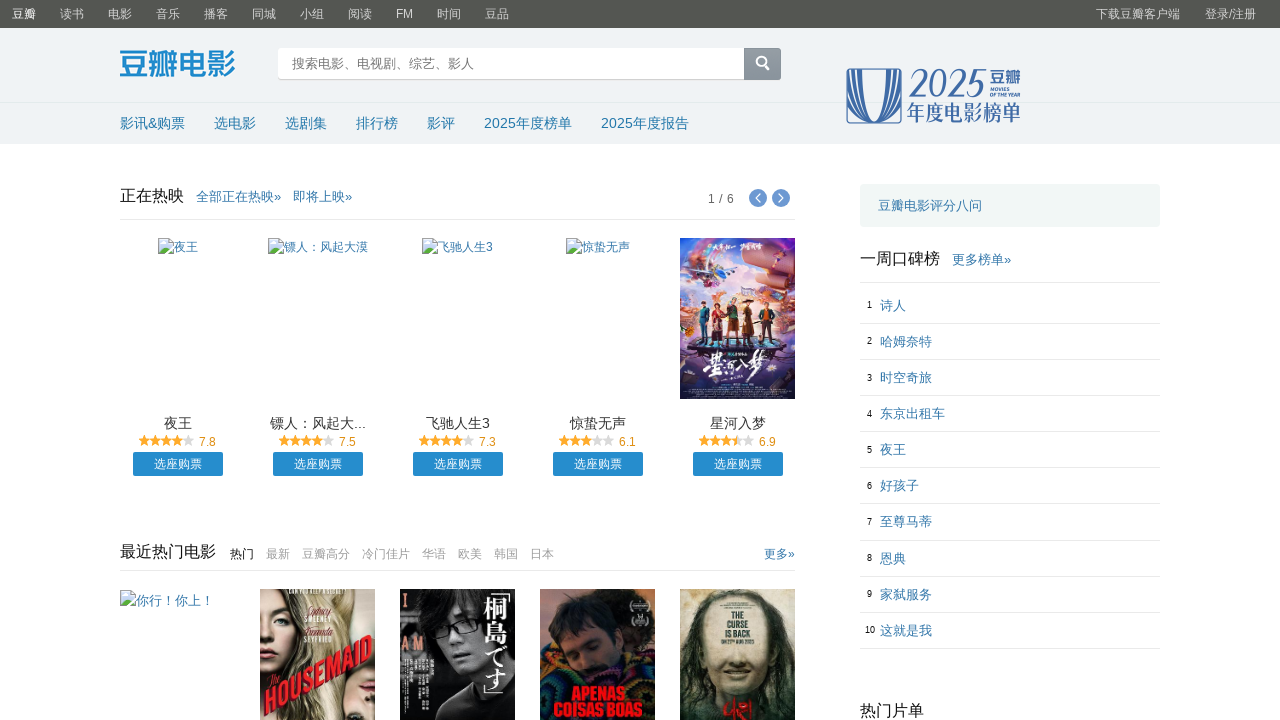

Download app link became visible
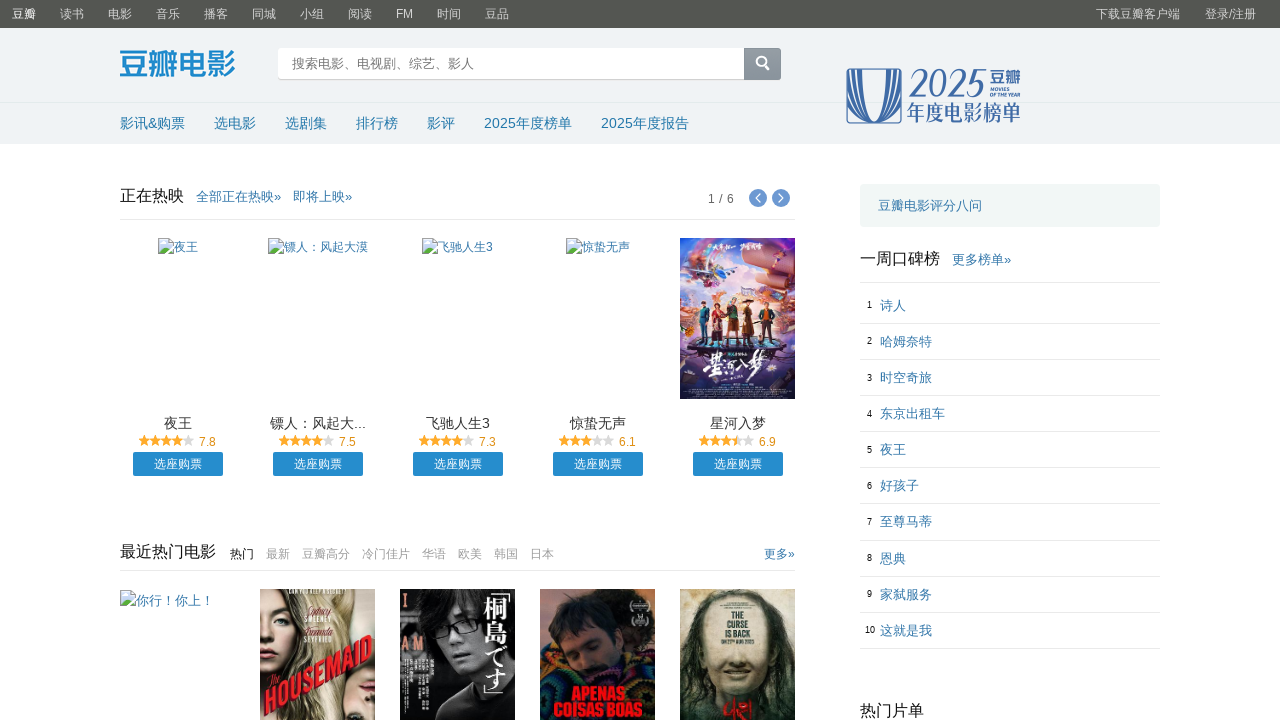

Hovered over the download app link
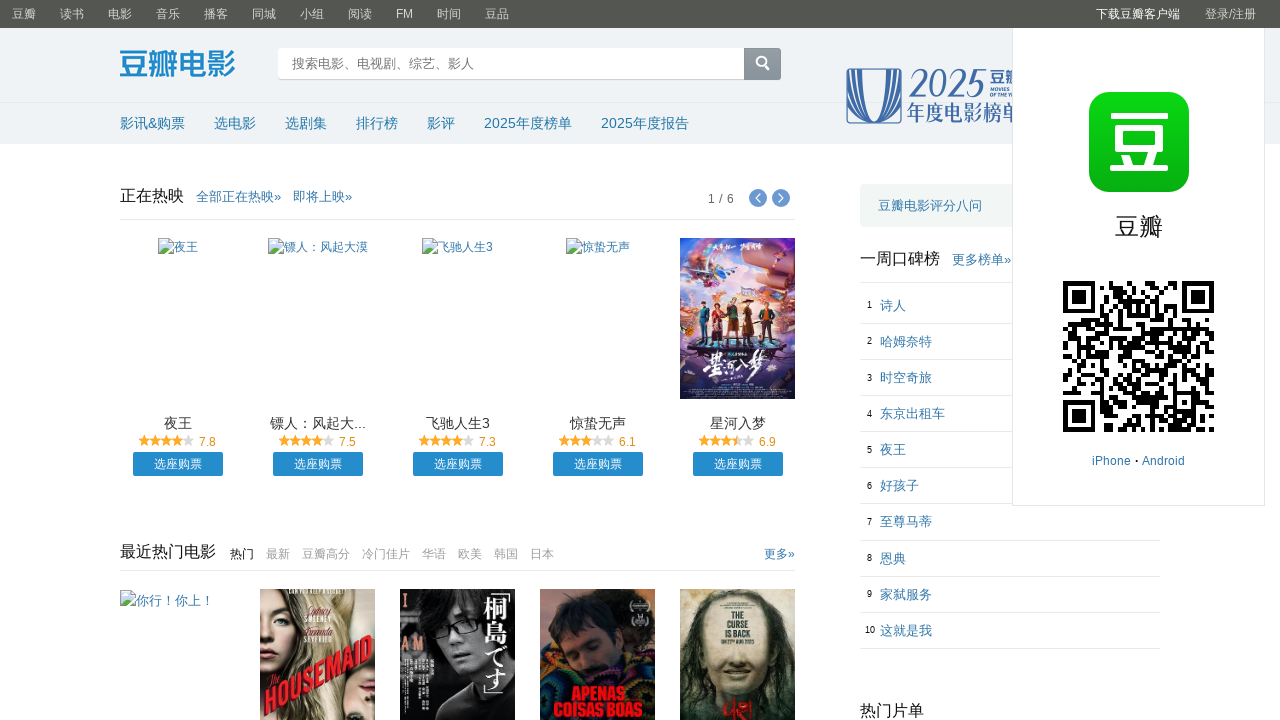

App download panel appeared after hovering
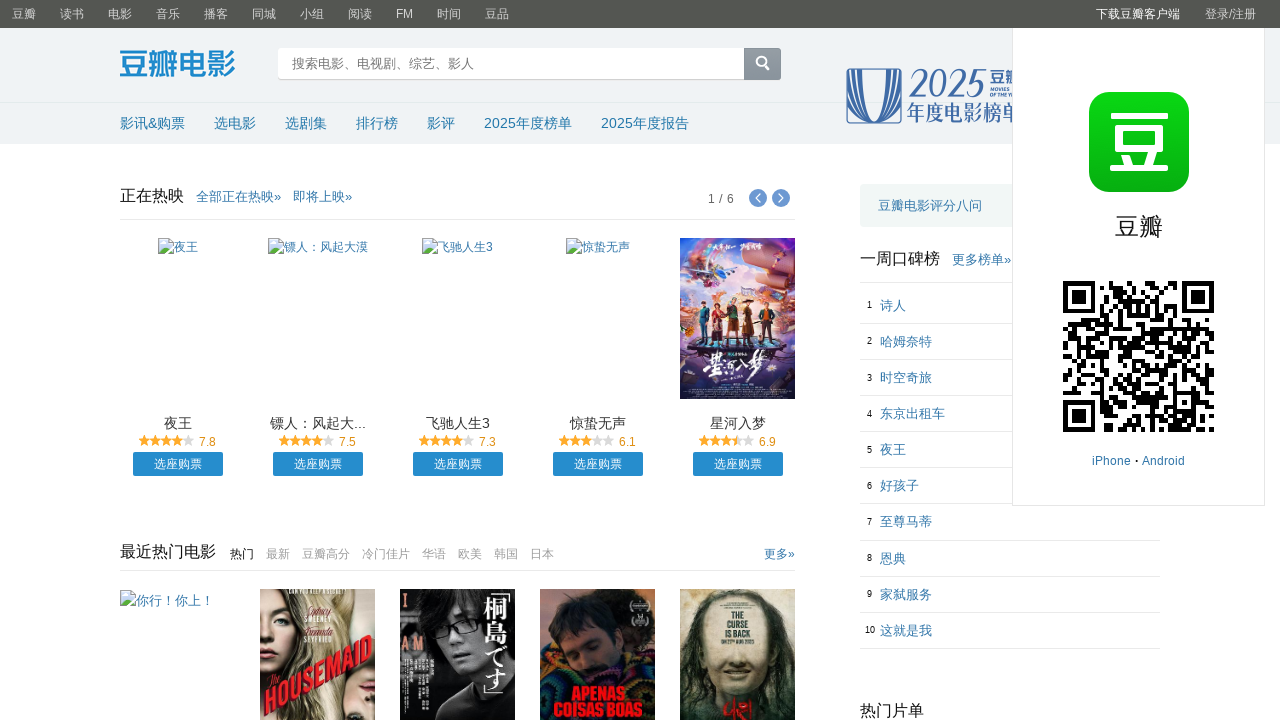

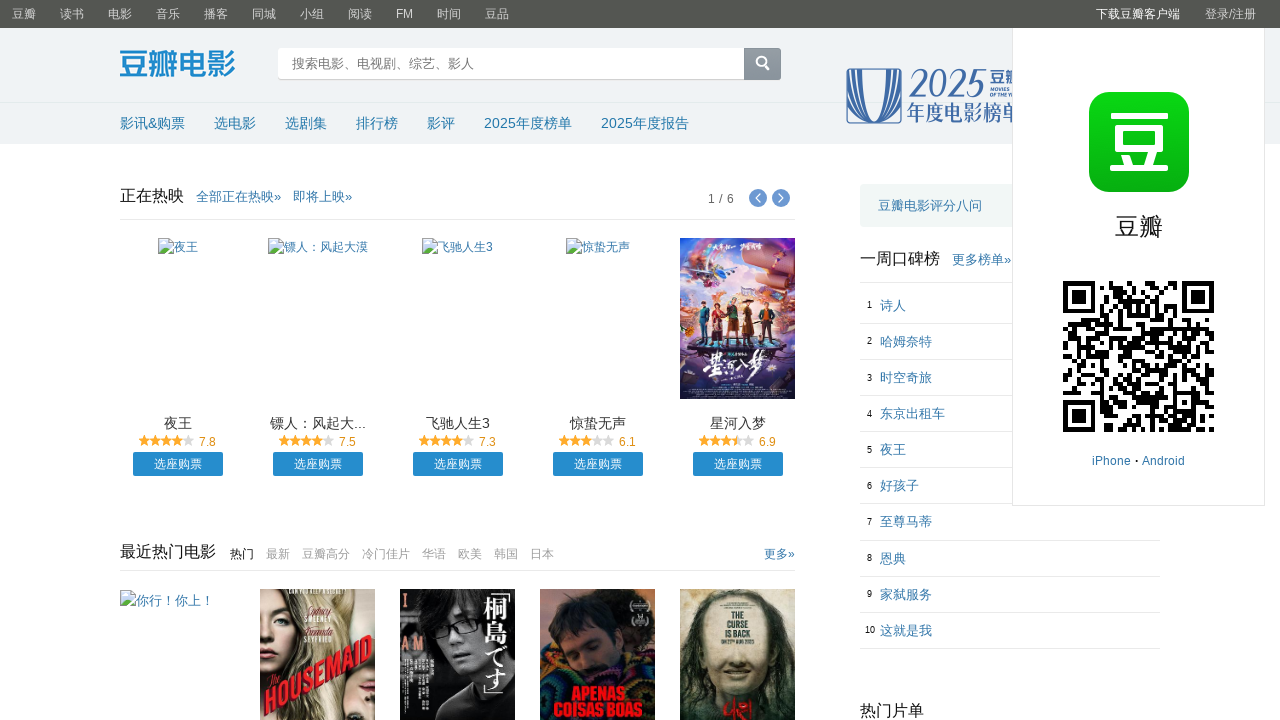